Tests alert handling functionality by triggering a prompt alert, entering text, and accepting it

Starting URL: http://demo.automationtesting.in/Alerts.html

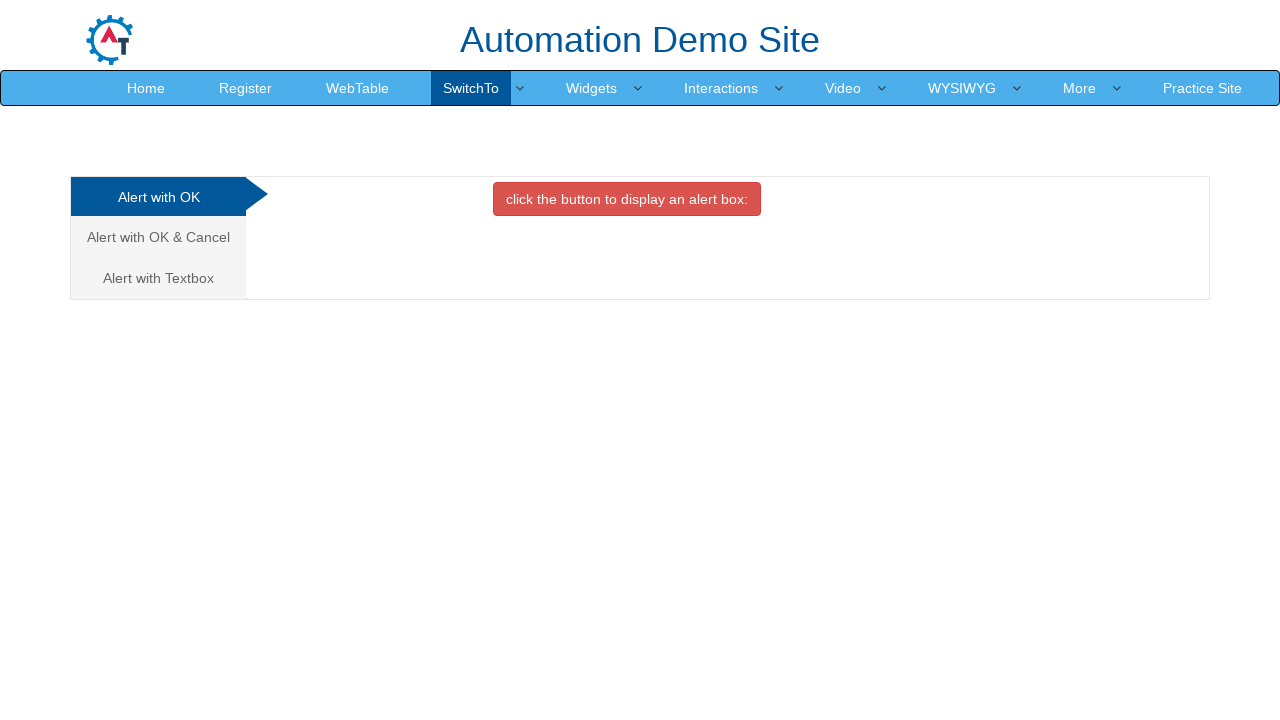

Clicked on the Textbox tab to navigate to prompt alert section at (158, 278) on xpath=//a[@href='#Textbox']
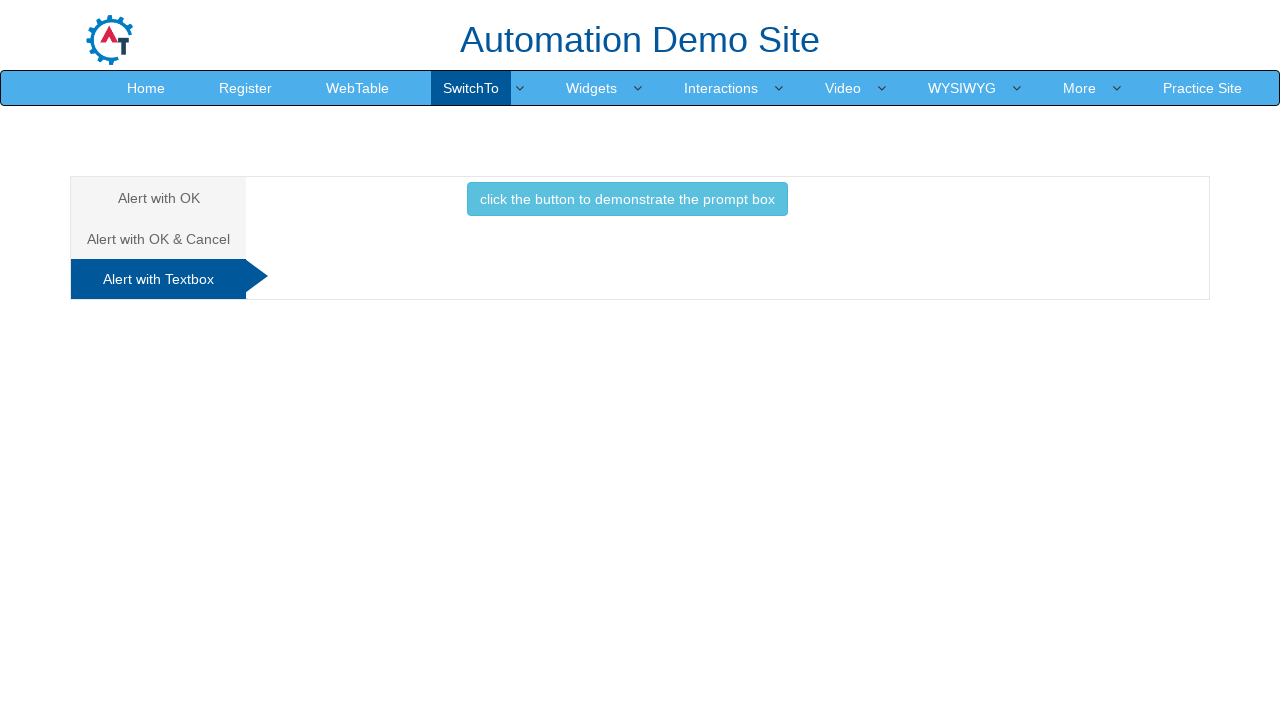

Prompt alert section loaded
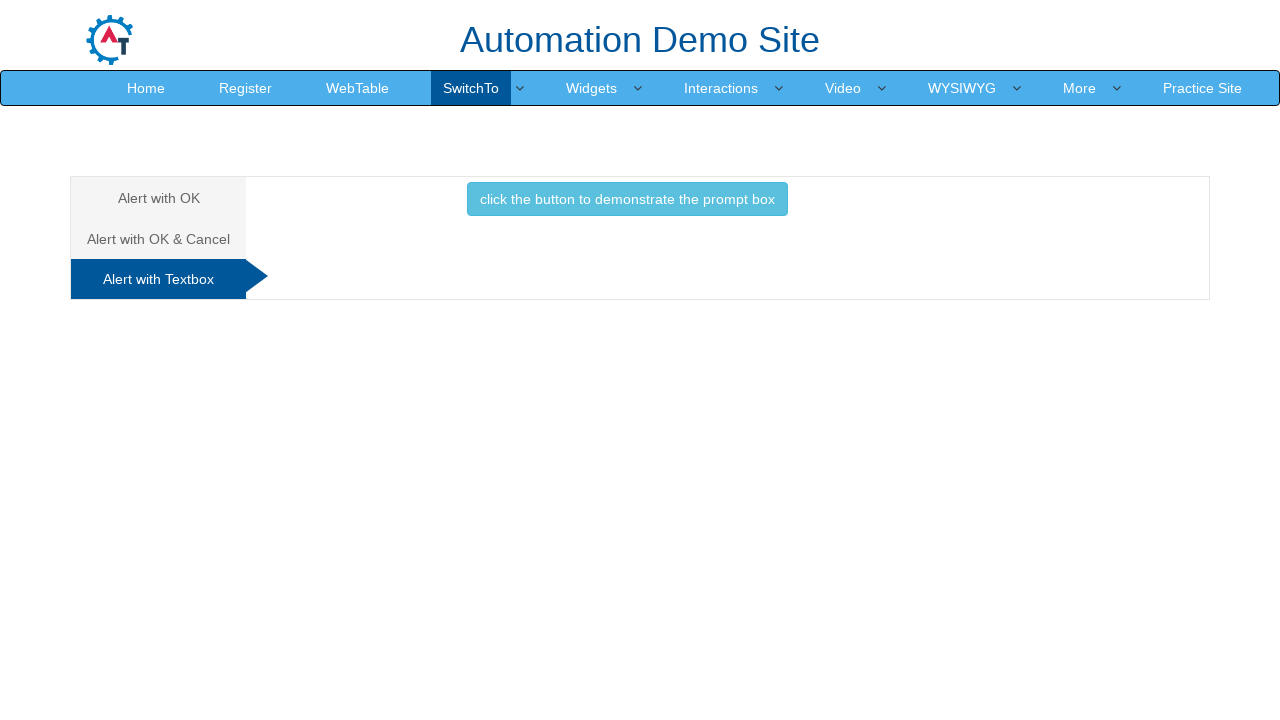

Clicked button to trigger the prompt alert at (627, 199) on xpath=//button[@class='btn btn-info']
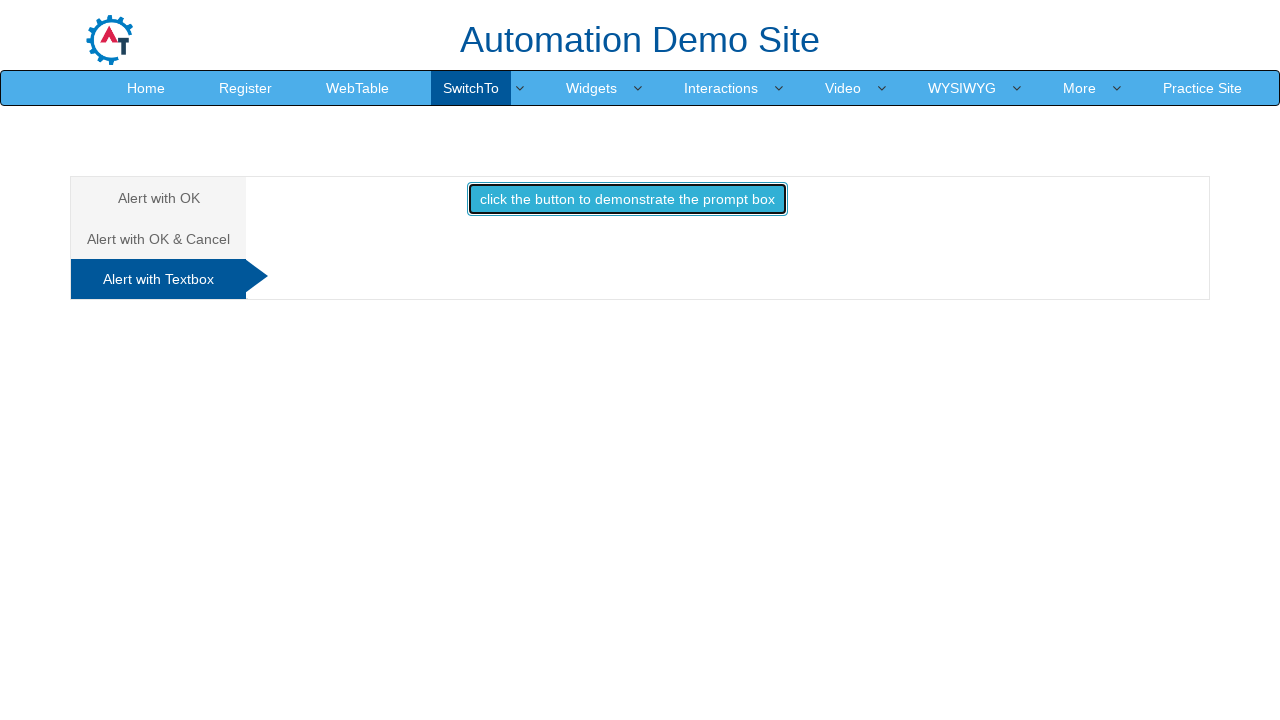

Handled prompt alert by entering 'Kate' and accepting it
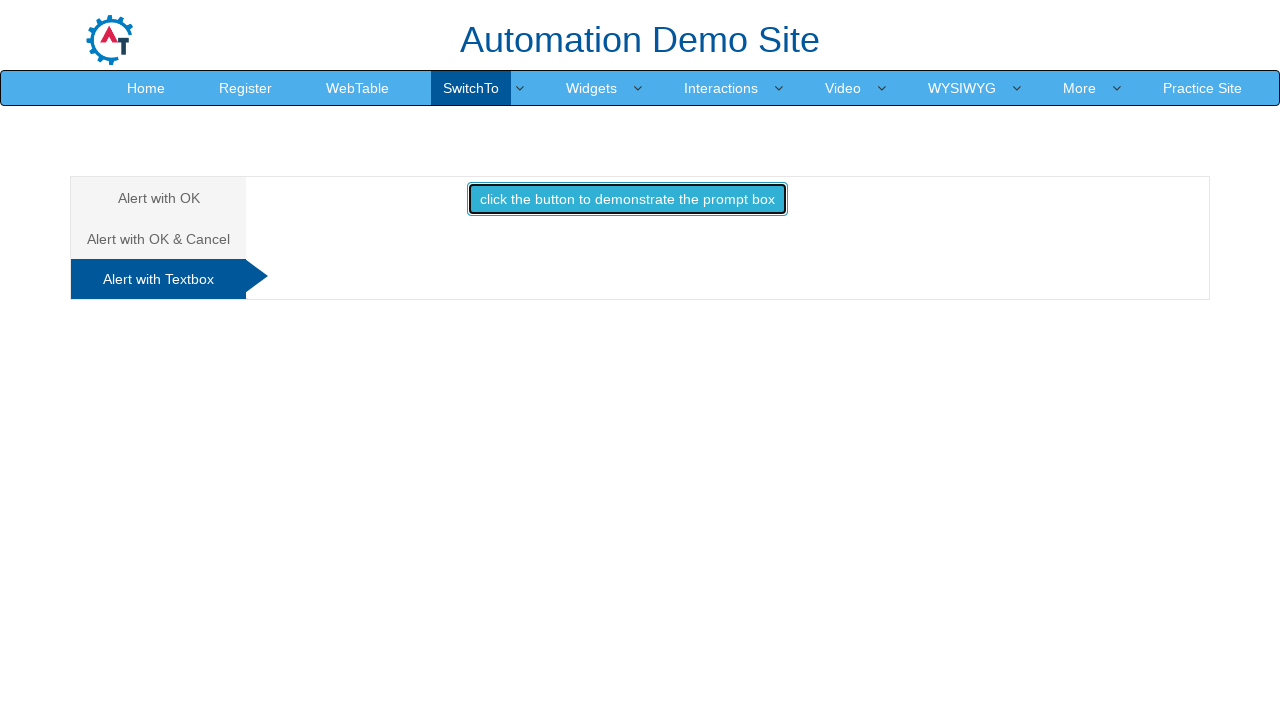

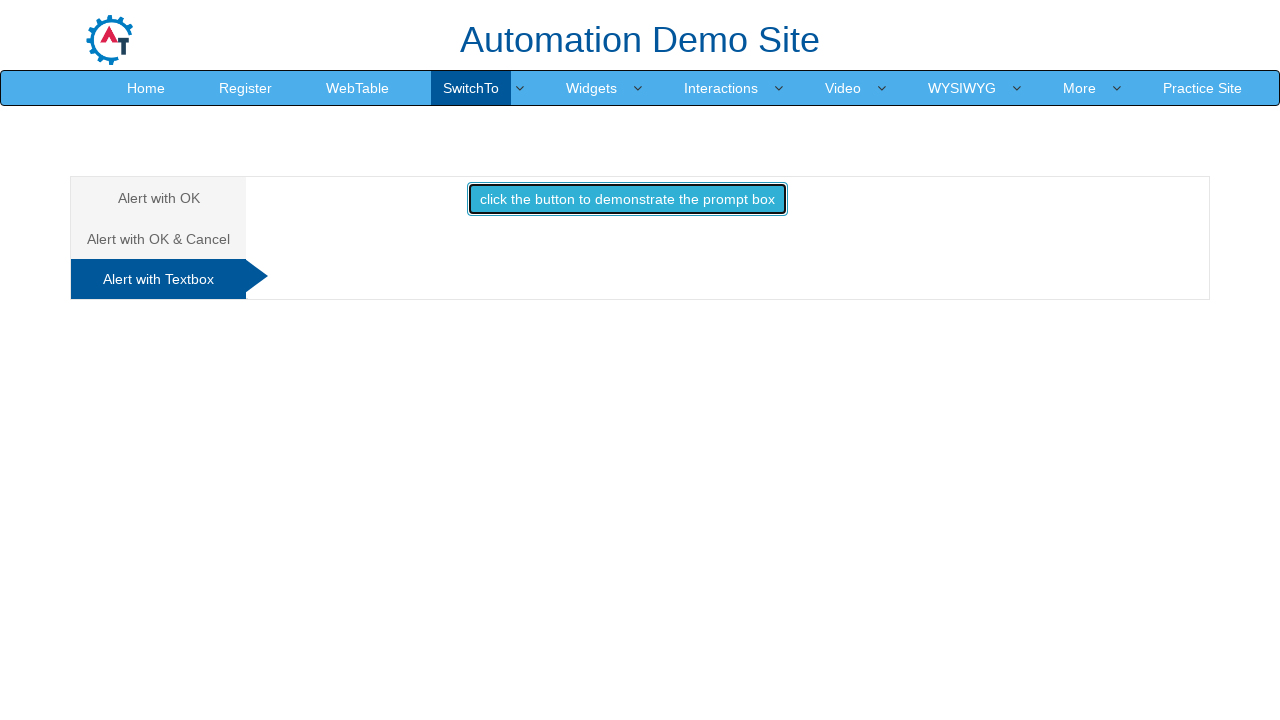